Navigates to the TCAS university course listing page and verifies that university links are displayed, then navigates to a university page to verify faculty information is shown.

Starting URL: https://course.mytcas.com/universities

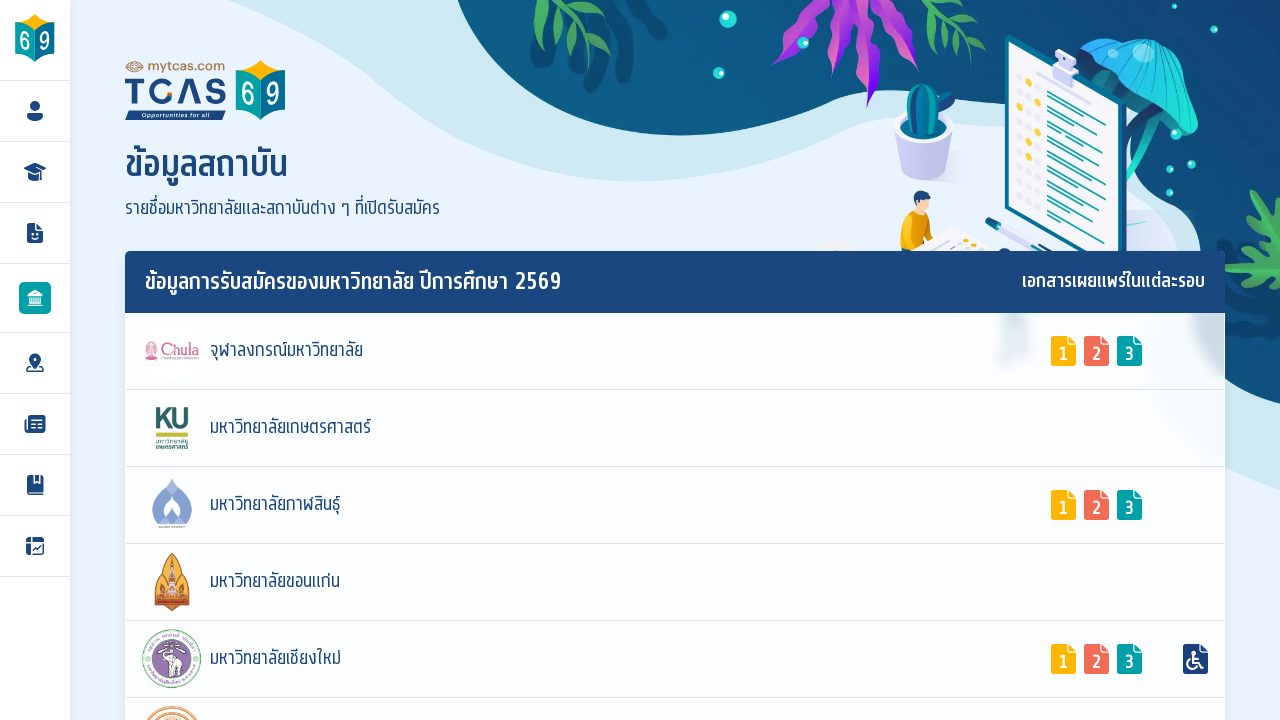

Waited for university links to load on TCAS course listing page
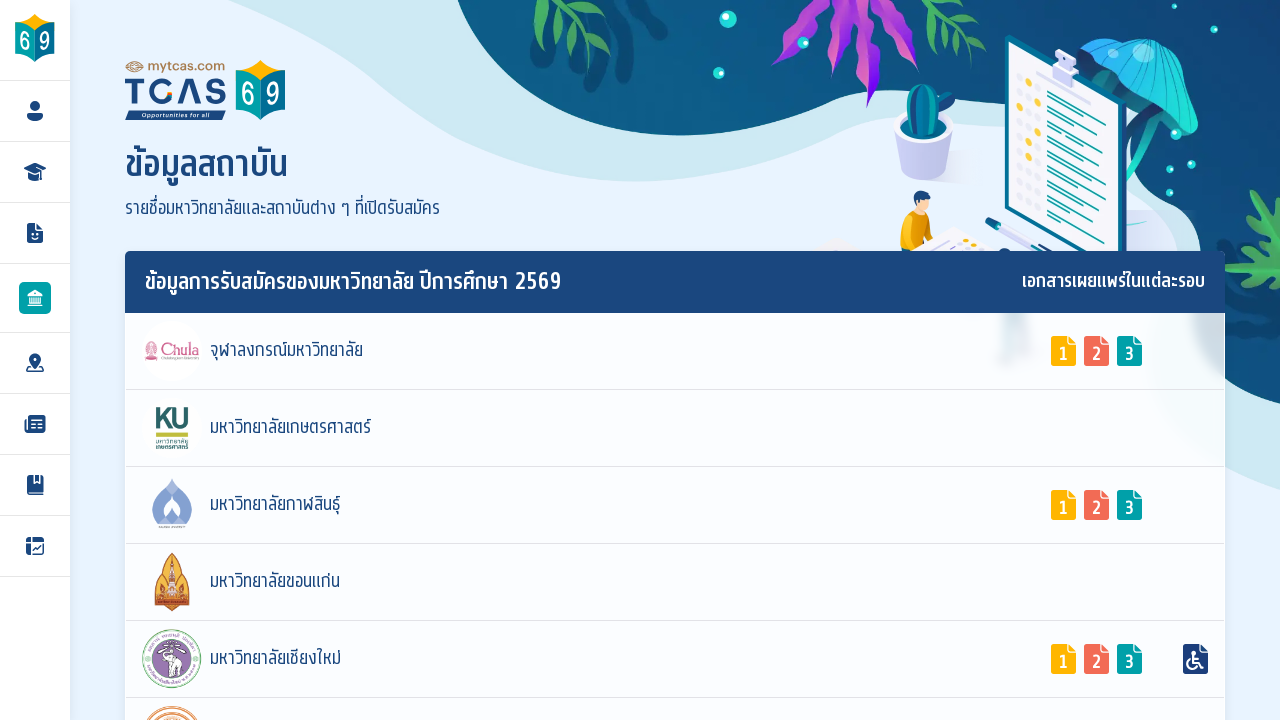

Located first university link element
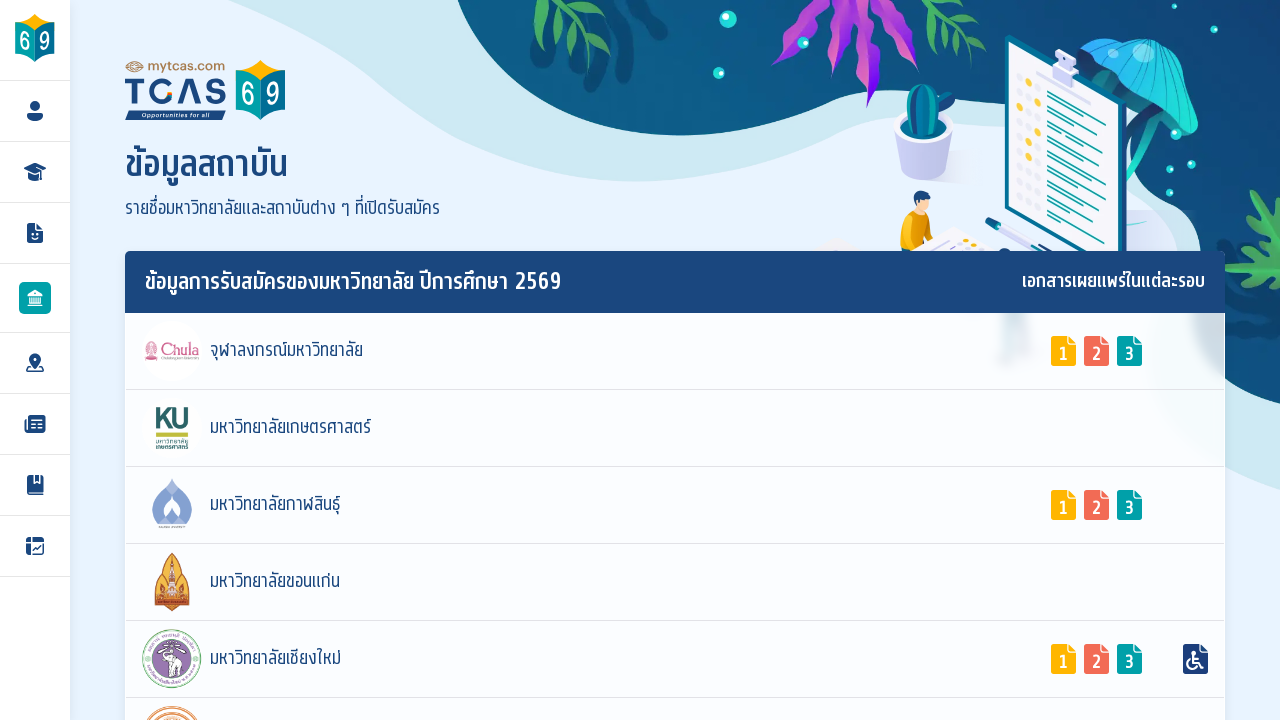

Retrieved href attribute from first university link: /universities/001
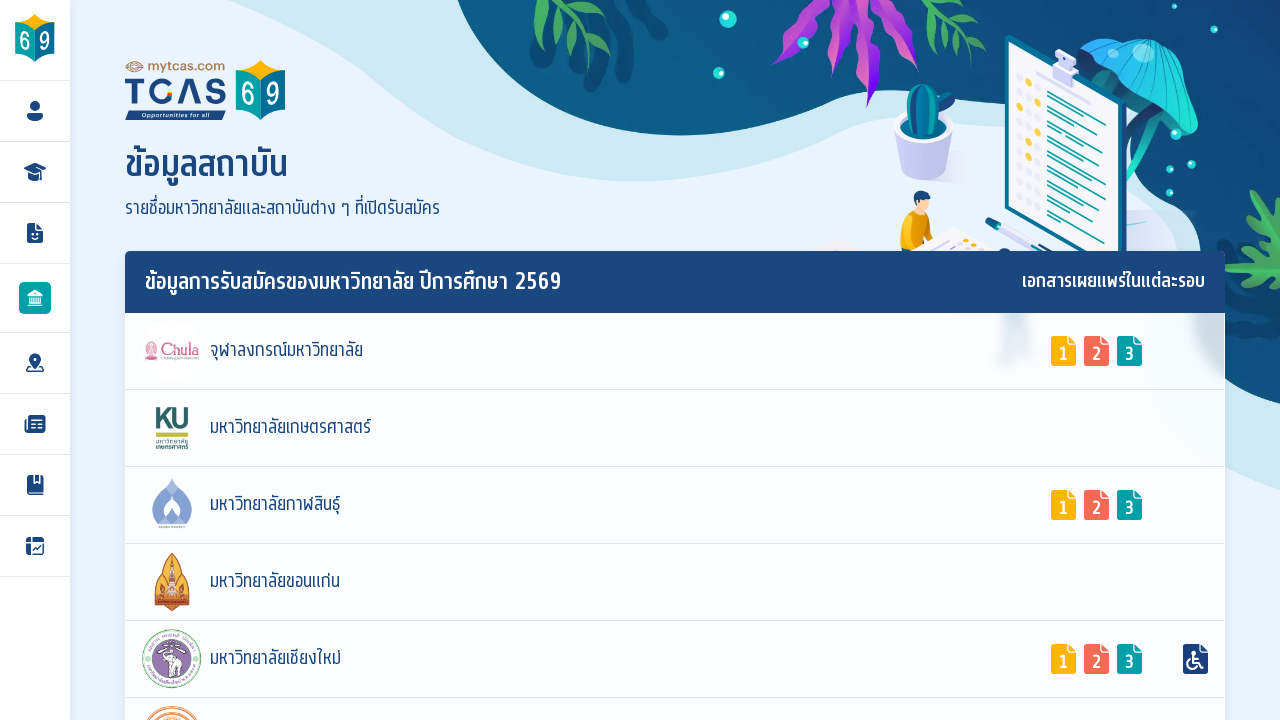

Navigated to university page
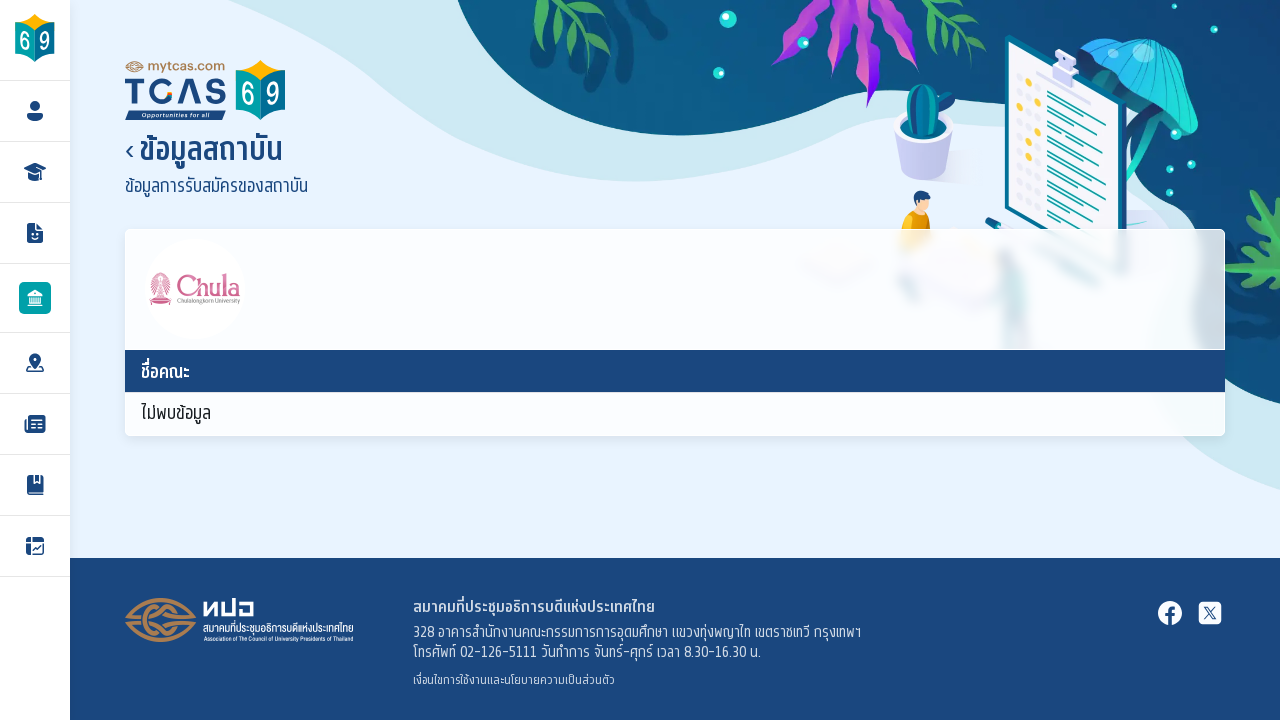

Waited 5 seconds for university page to fully load
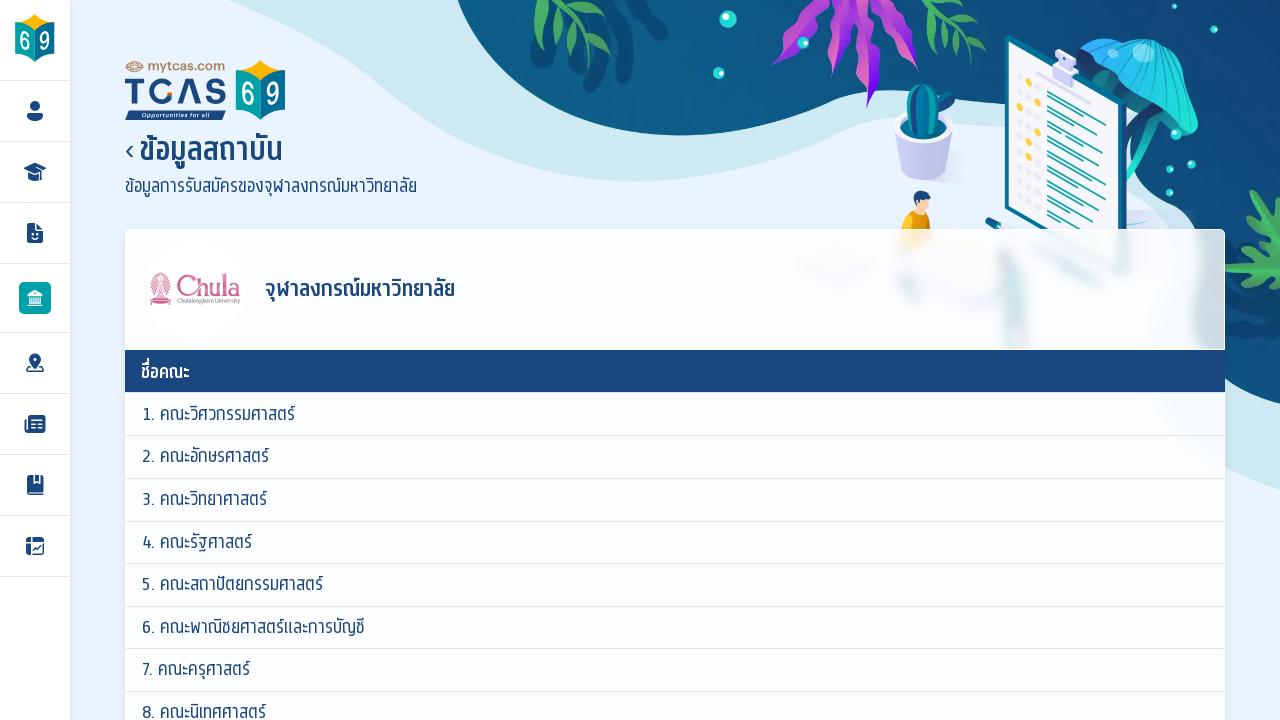

Verified faculty links are present on university page
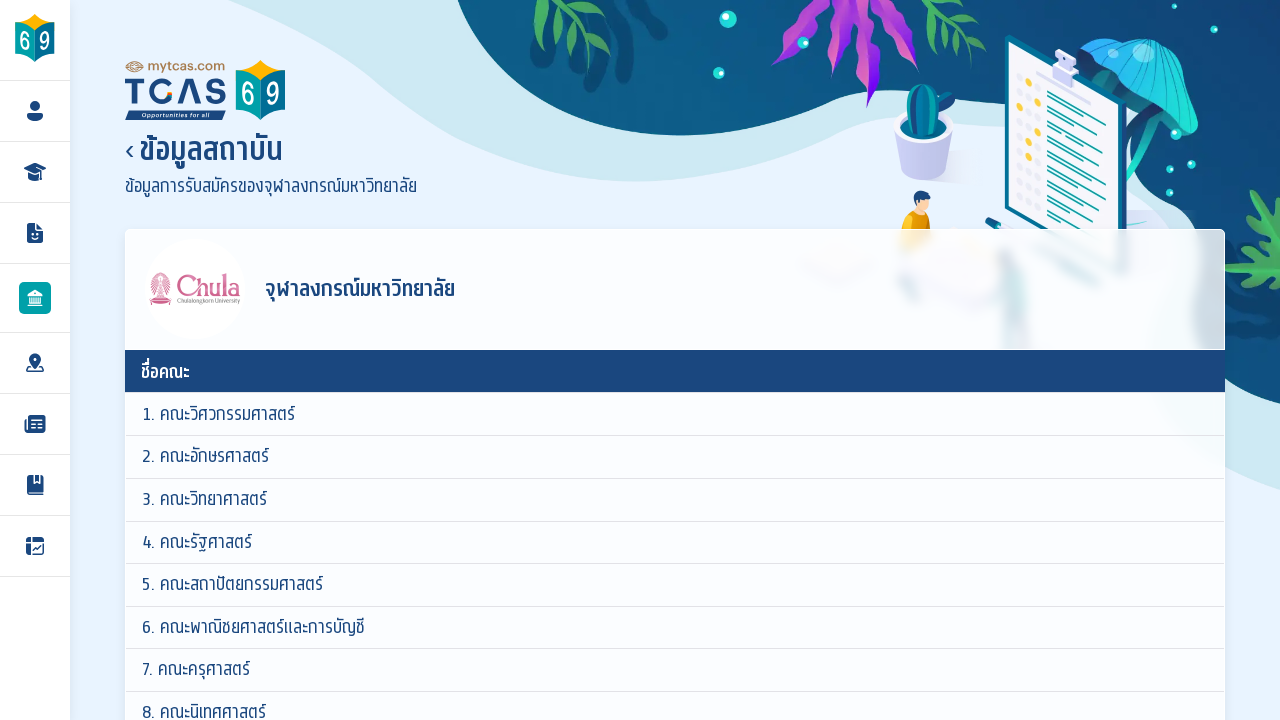

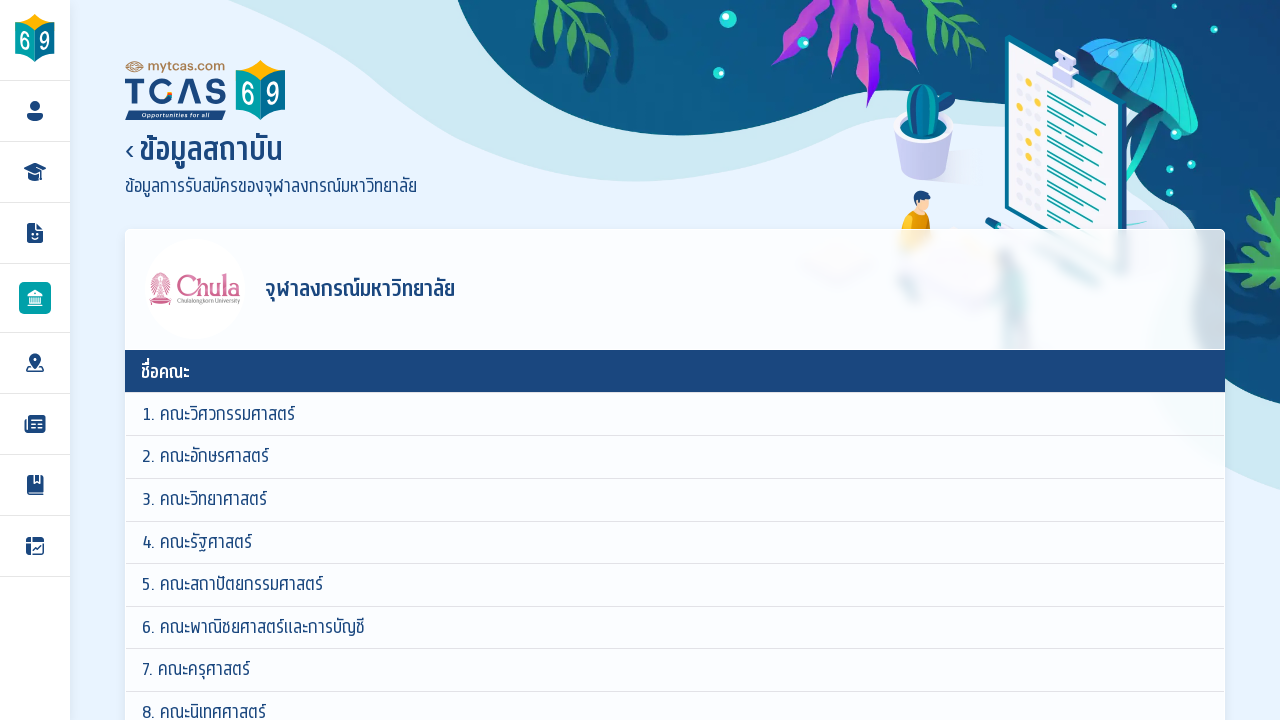